Tests password input functionality by entering a password into the password field

Starting URL: https://www.selenium.dev/selenium/web/web-form.html

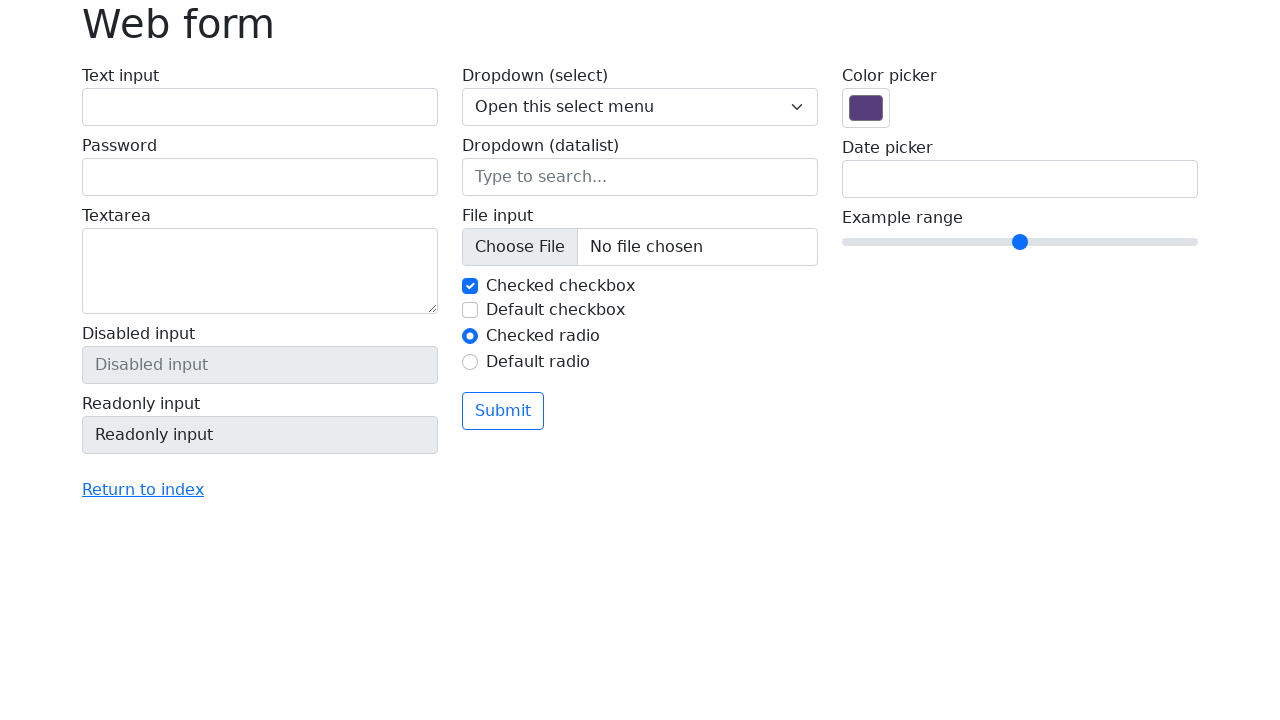

Filled password field with '12345' on input[name='my-password']
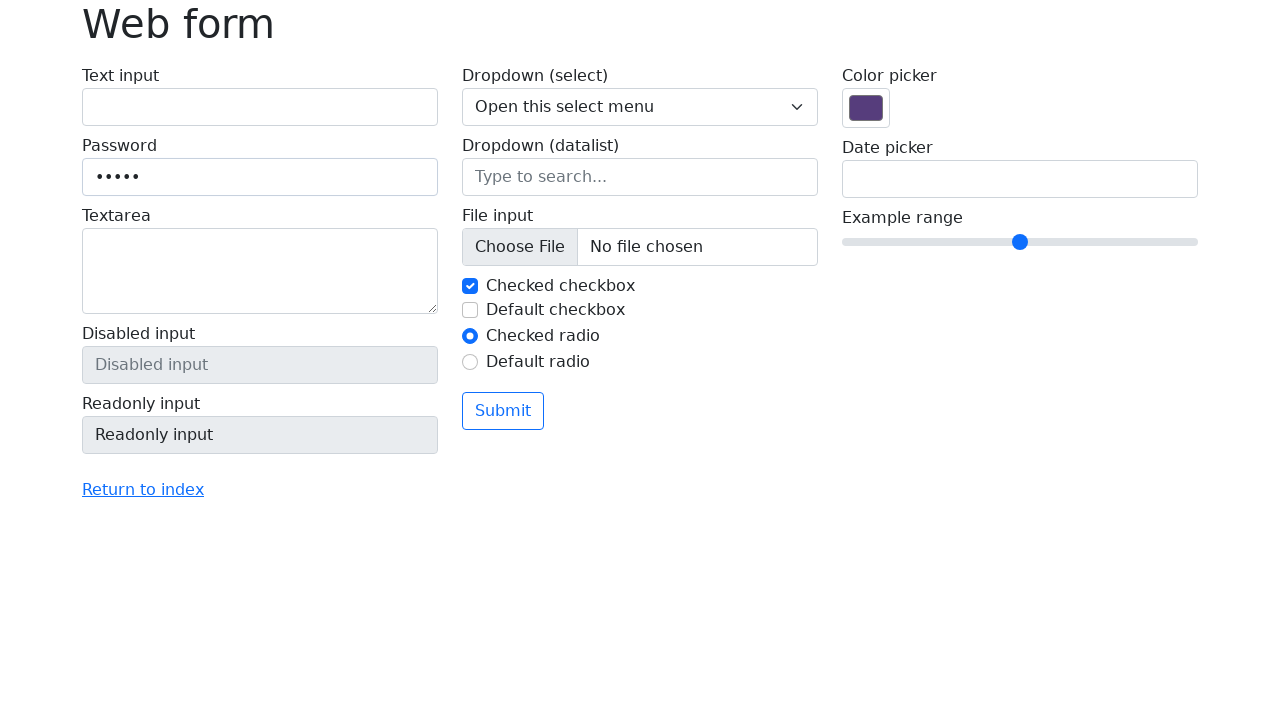

Verified password field value is '12345'
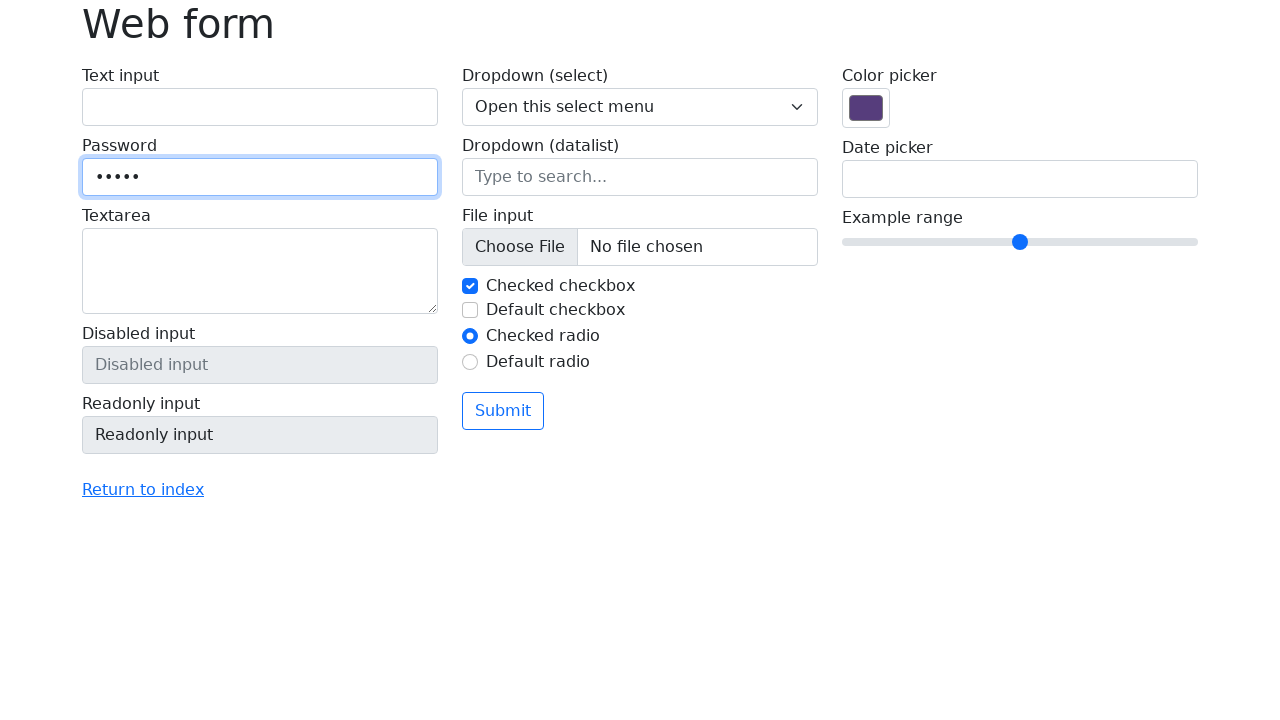

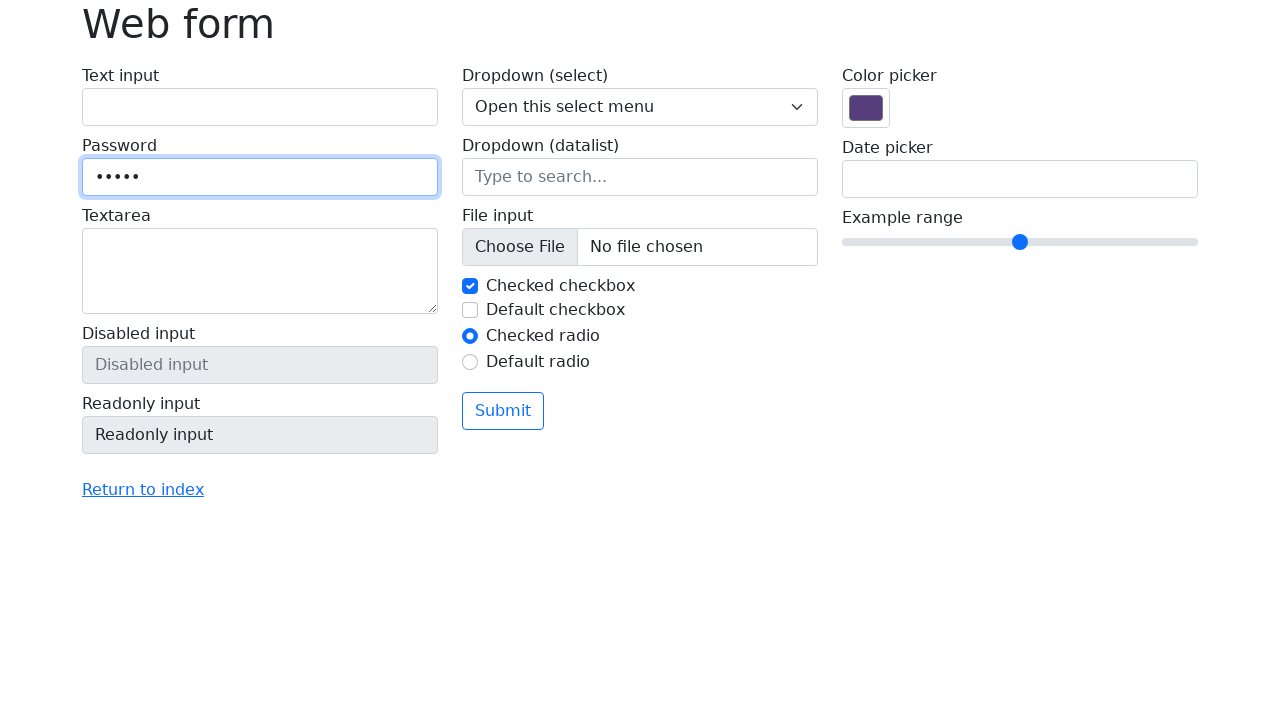